Navigates to Gmail homepage to verify the page loads successfully

Starting URL: http://www.gmail.com

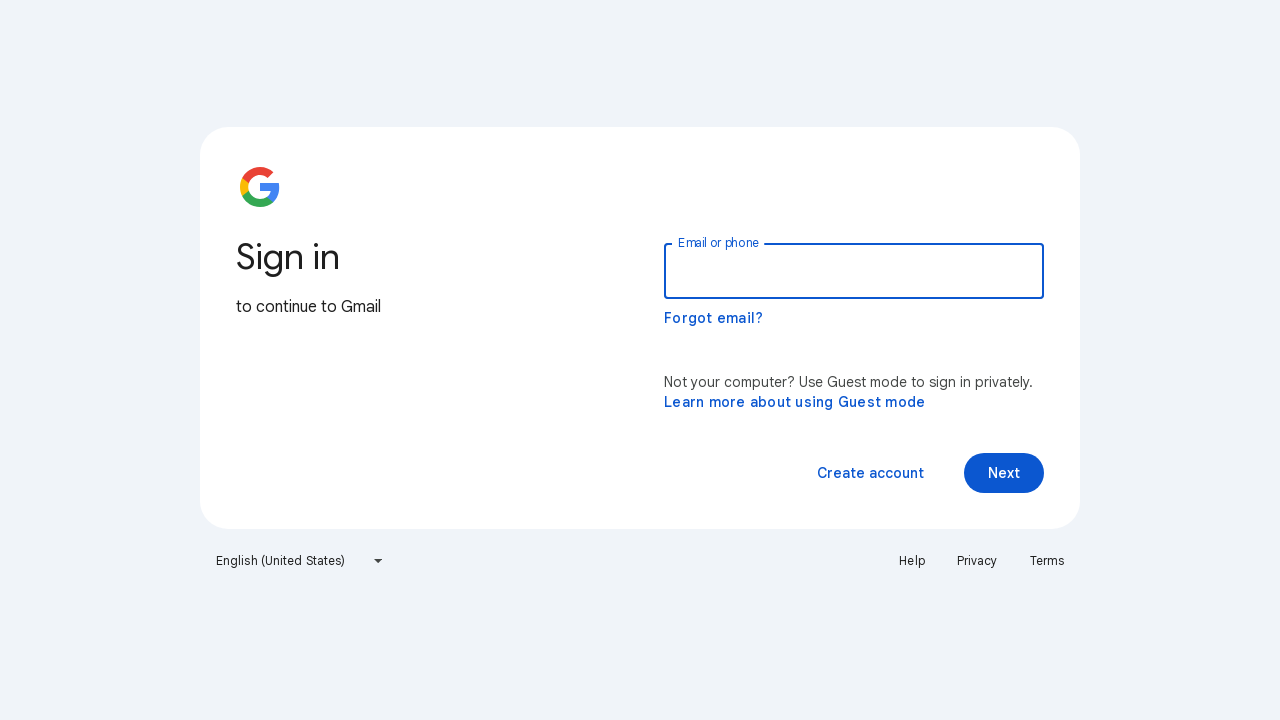

Navigated to Gmail homepage at http://www.gmail.com
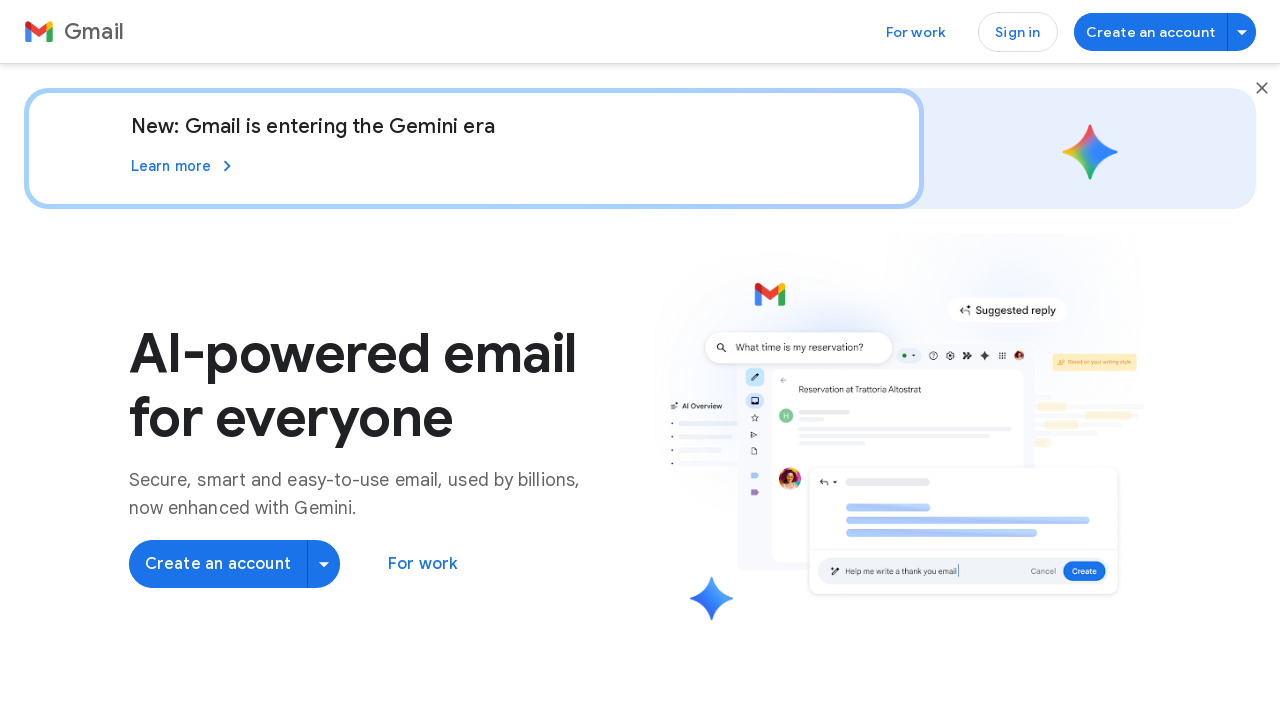

Gmail homepage loaded successfully
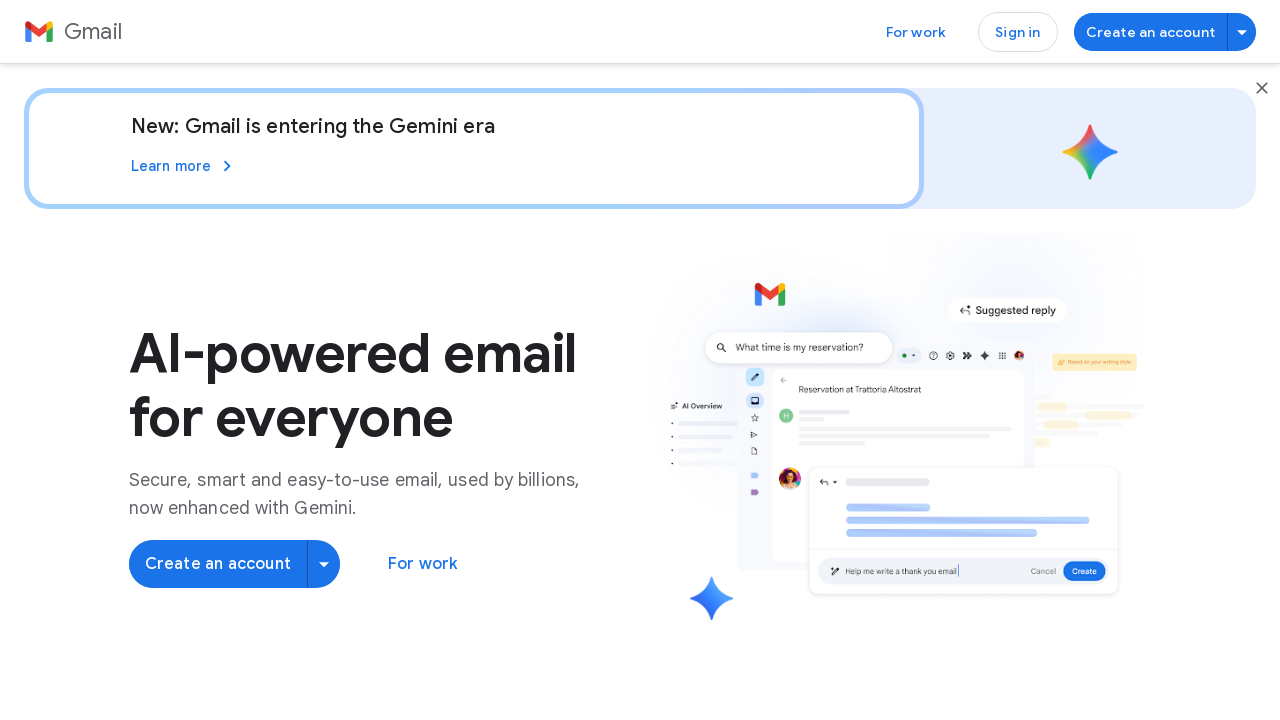

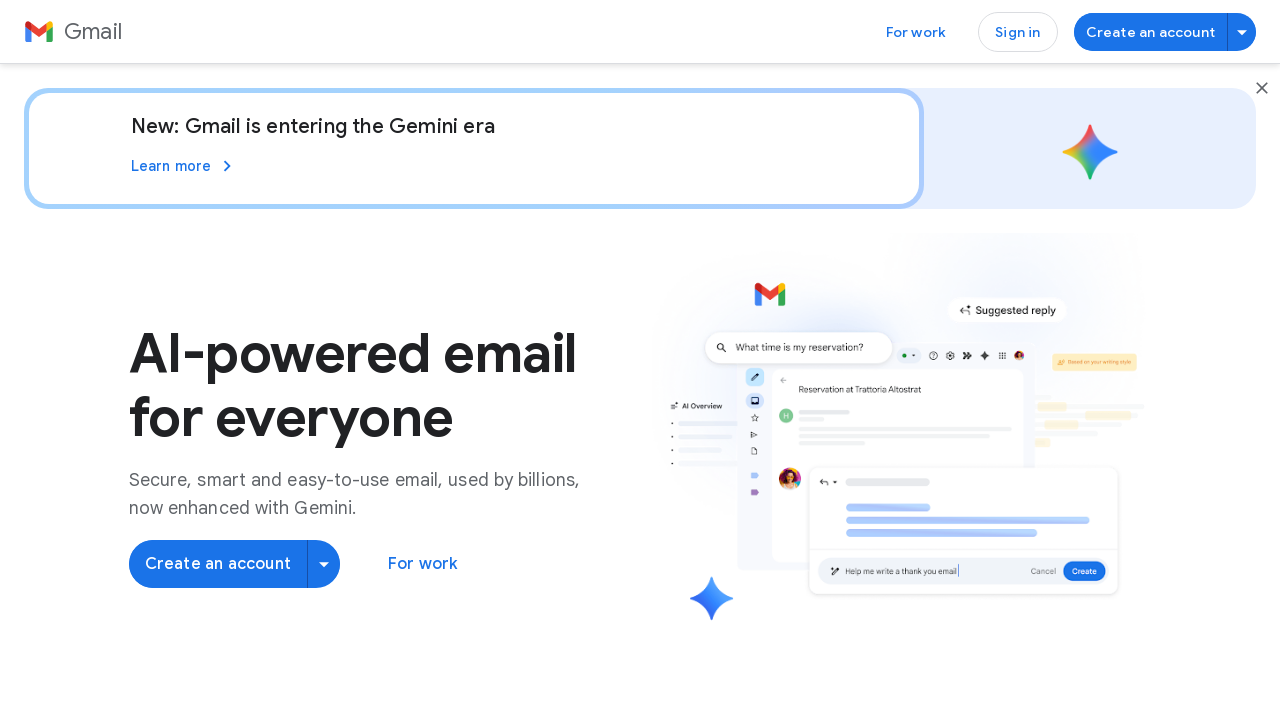